Tests getting checkbox states by checking the first checkbox, unchecking the second, and verifying both states

Starting URL: https://the-internet.herokuapp.com/checkboxes

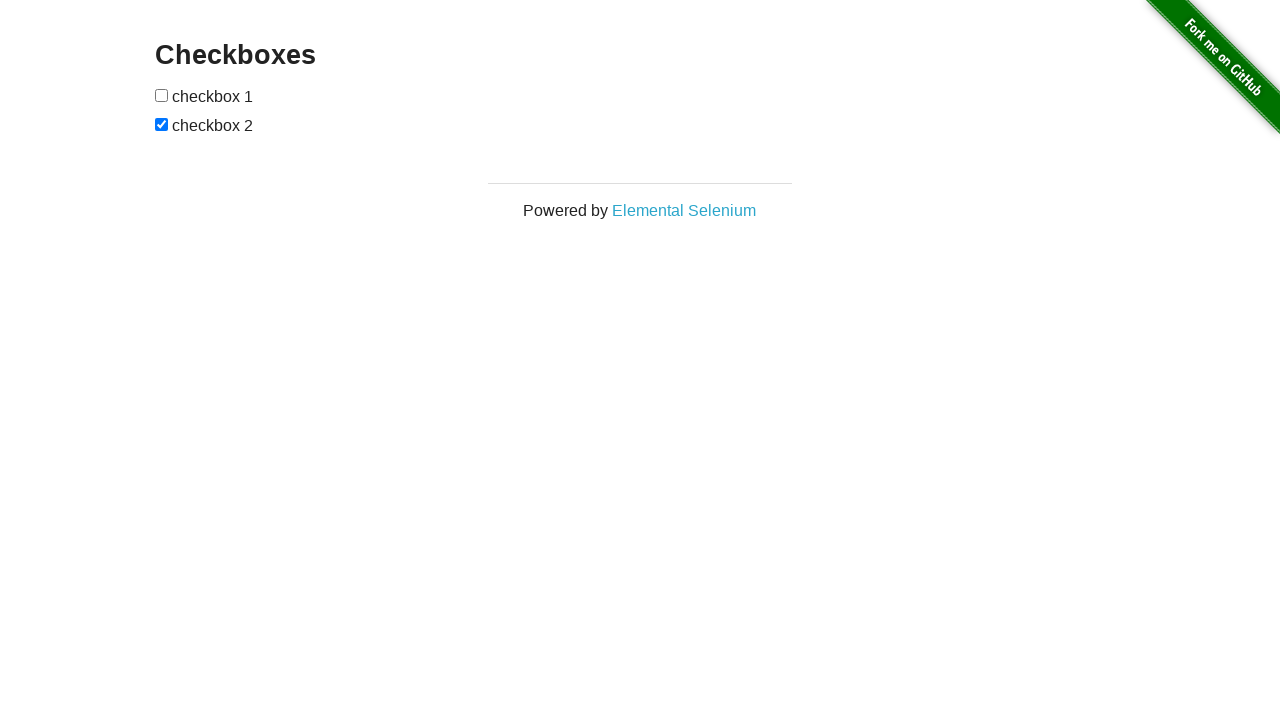

Located first checkbox element
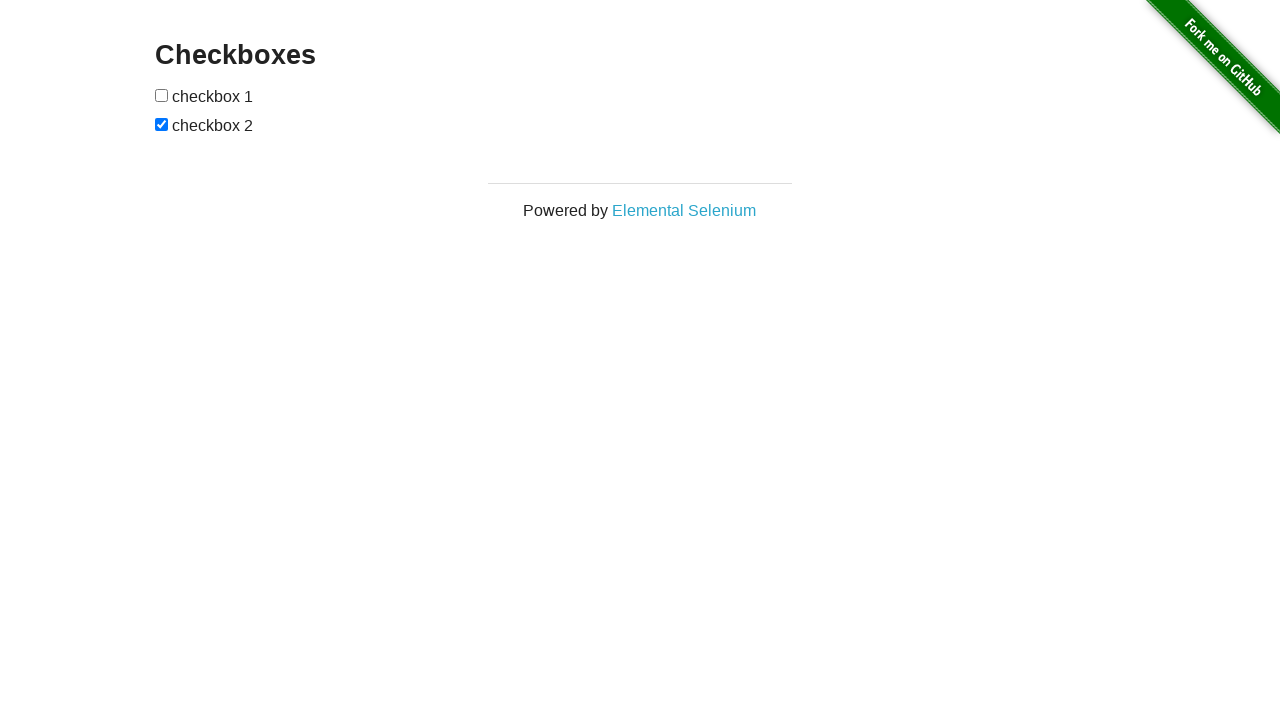

Located second checkbox element
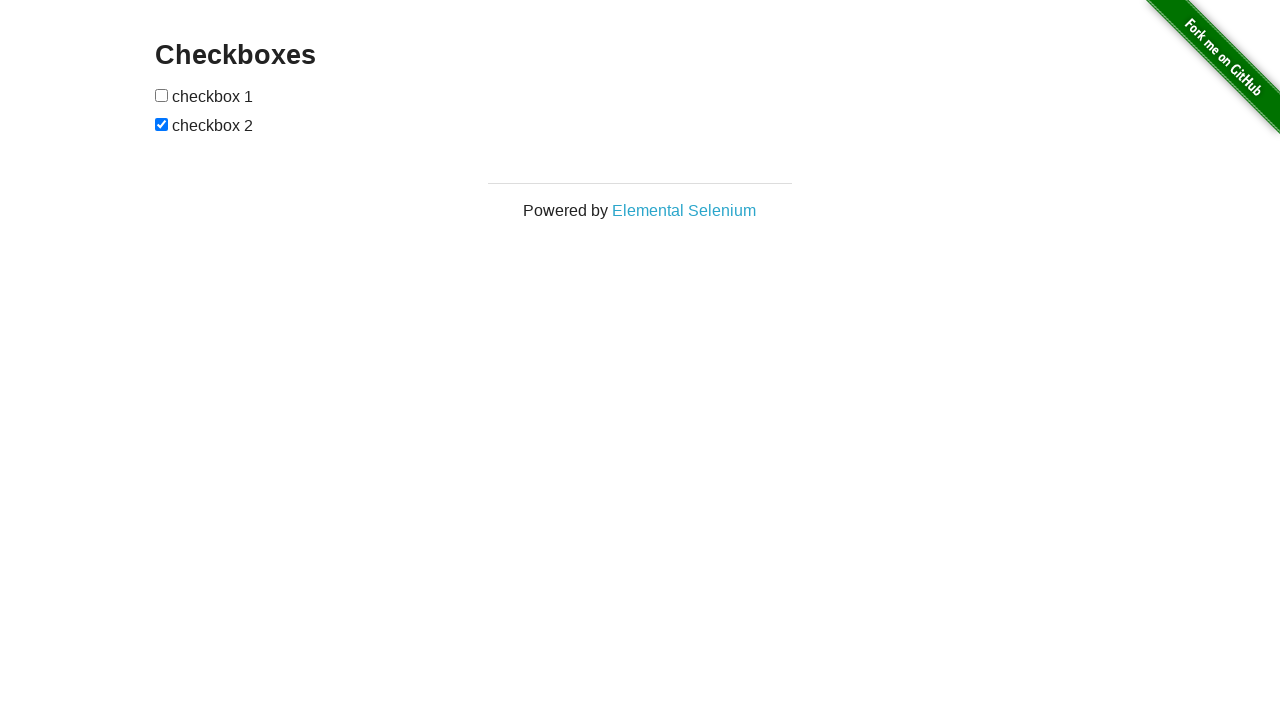

Clicked first checkbox to check it at (162, 95) on input[type='checkbox'] >> nth=0
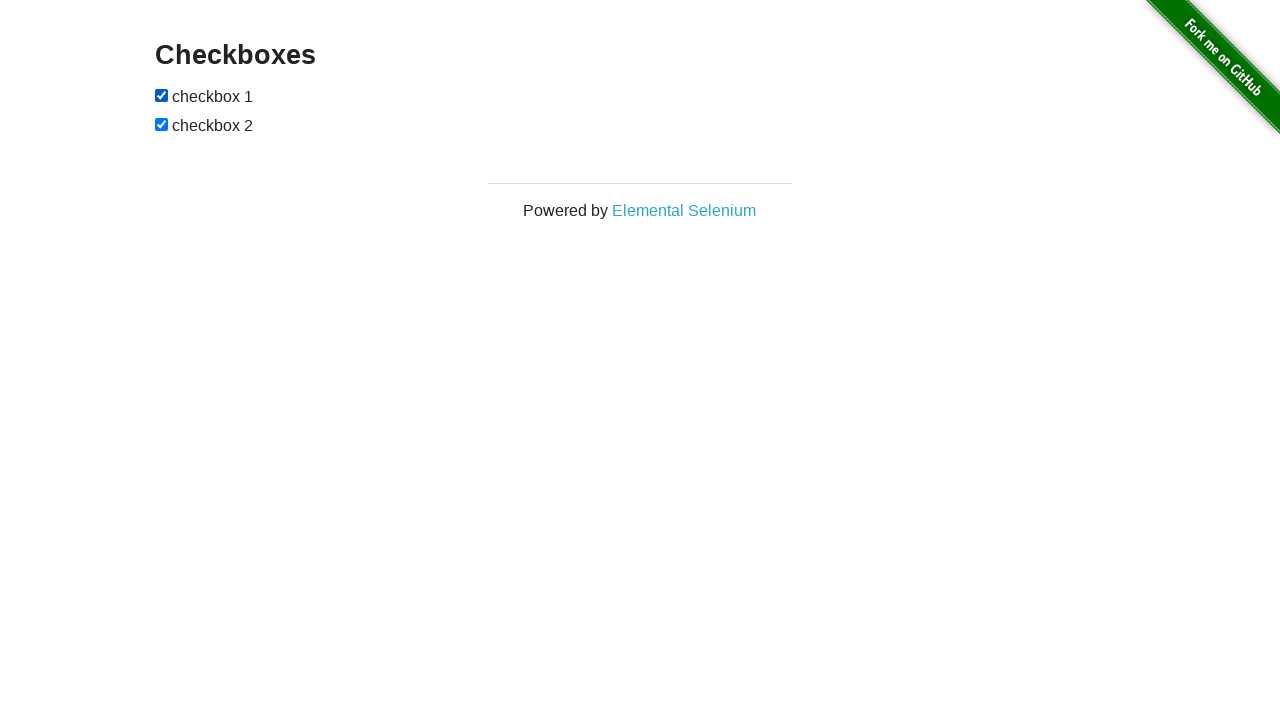

Clicked second checkbox to uncheck it at (162, 124) on input[type='checkbox'] >> nth=1
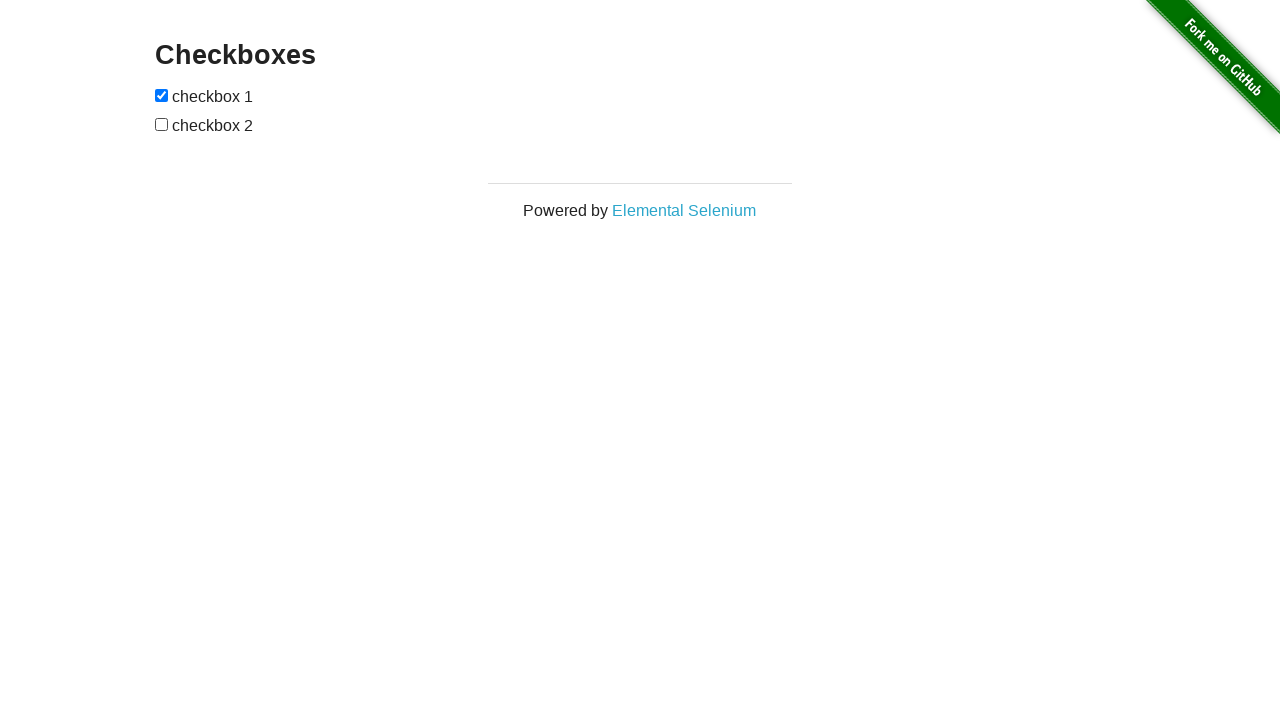

Verified first checkbox is checked
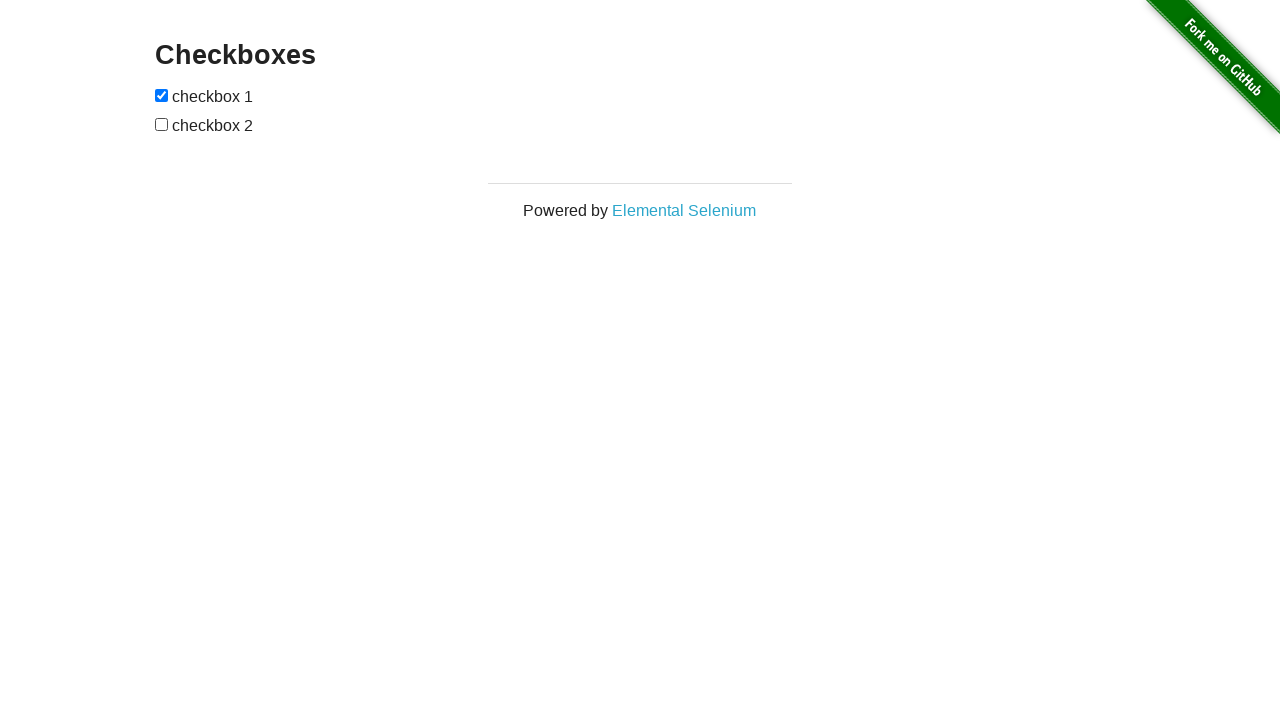

Verified second checkbox is unchecked
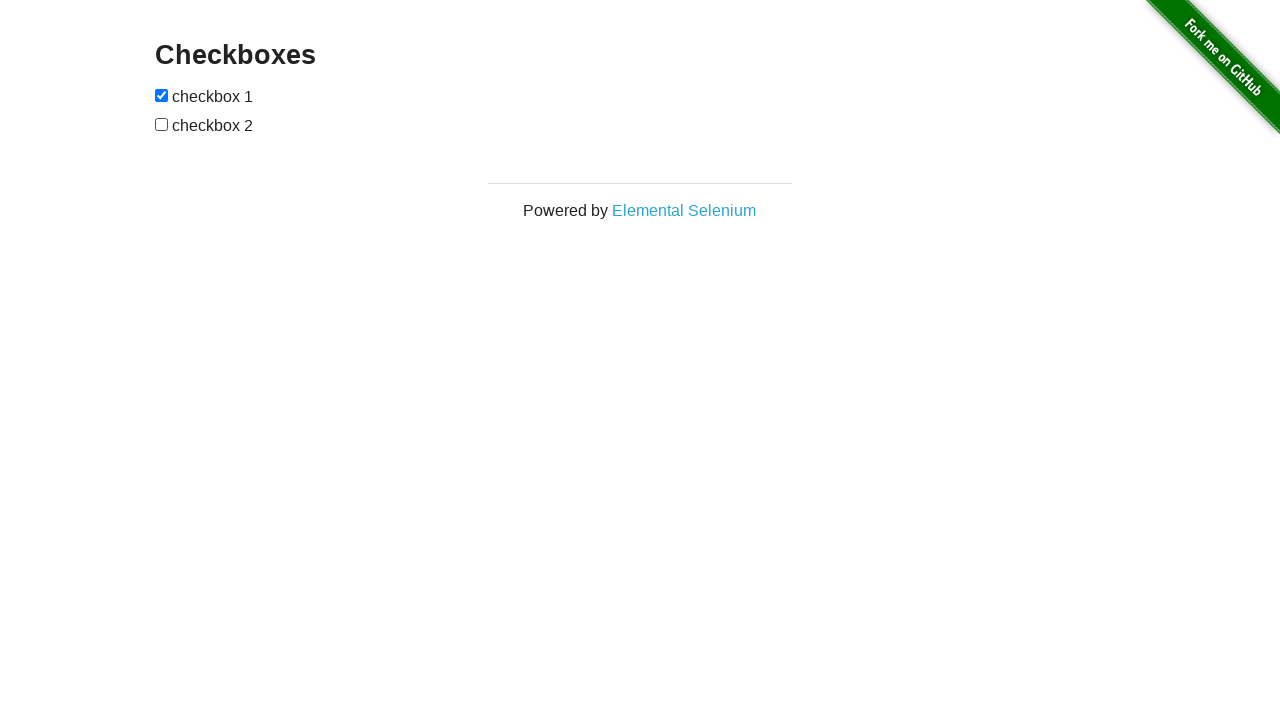

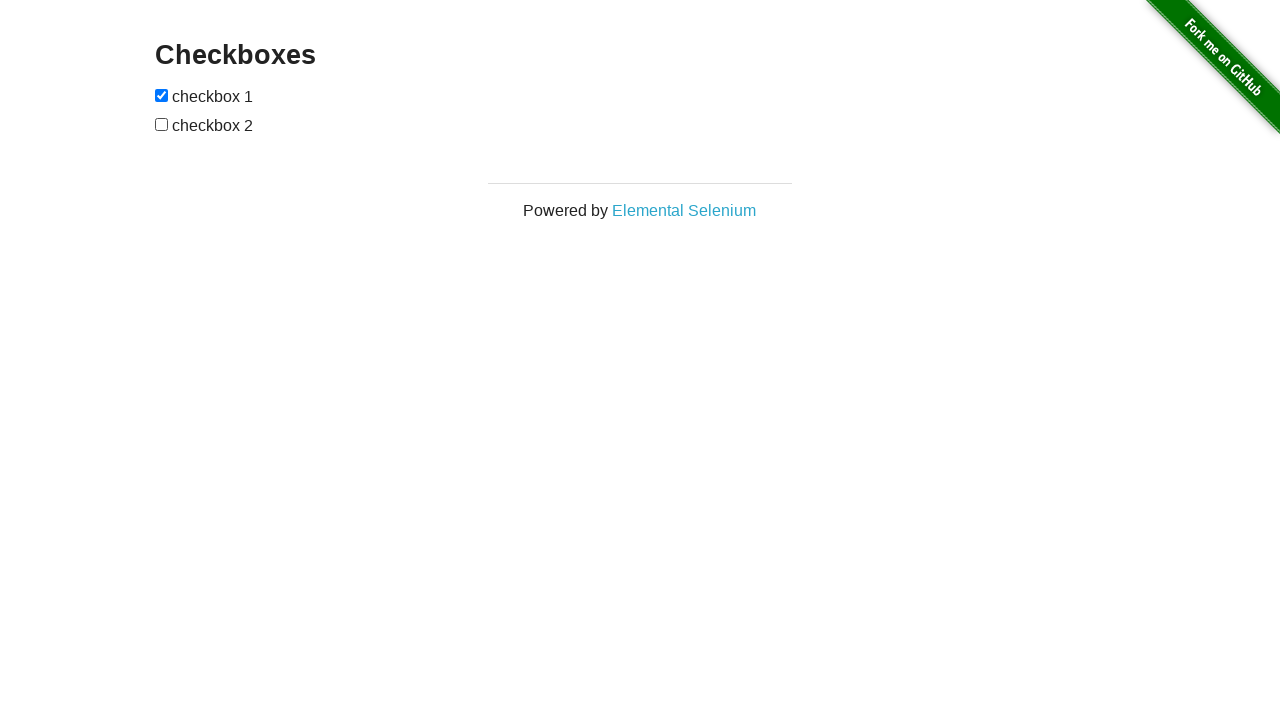